Solves a math problem on a form by reading a value, calculating a mathematical function, entering the result, and selecting checkboxes and radio buttons before submitting

Starting URL: https://suninjuly.github.io/math.html

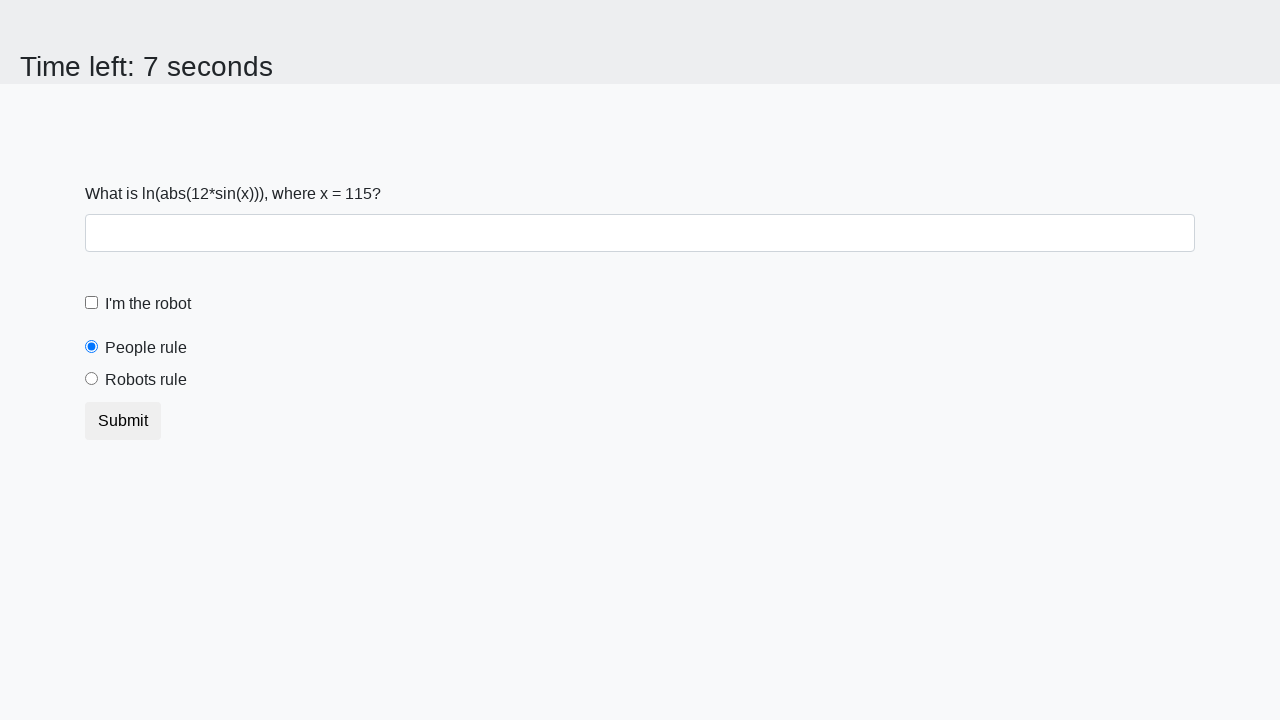

Located the input value element
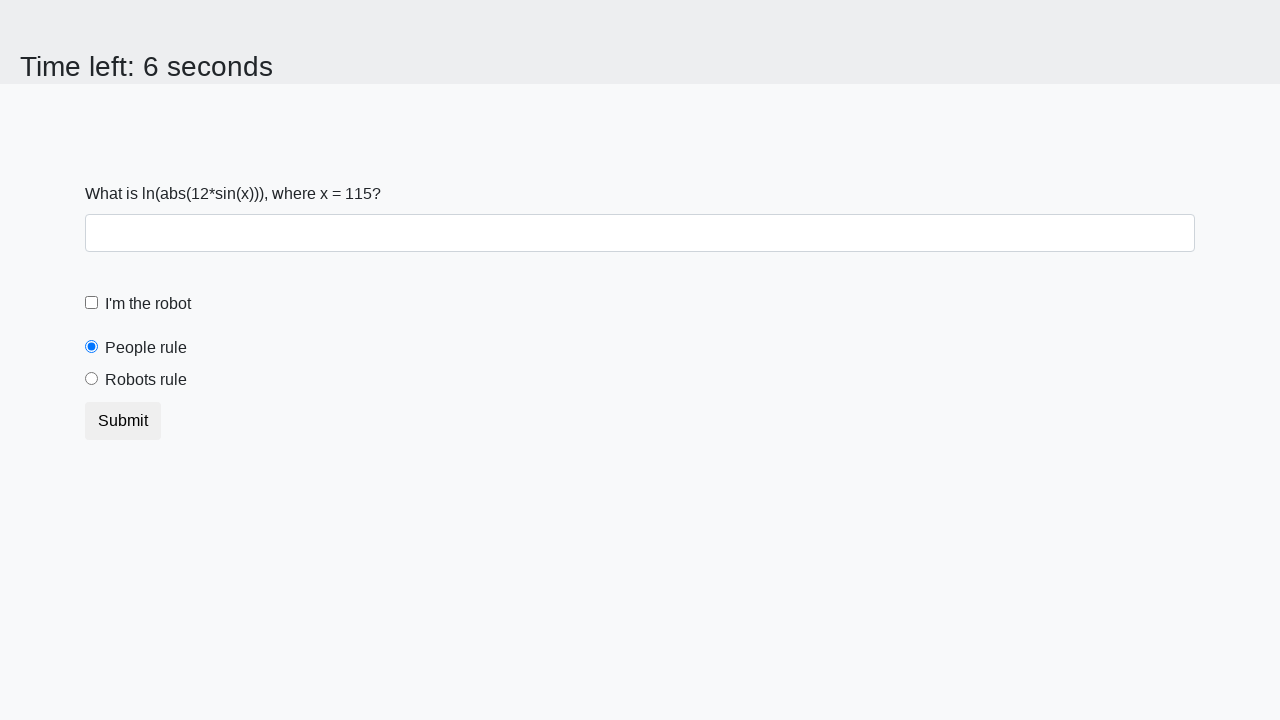

Read the x value from the input element
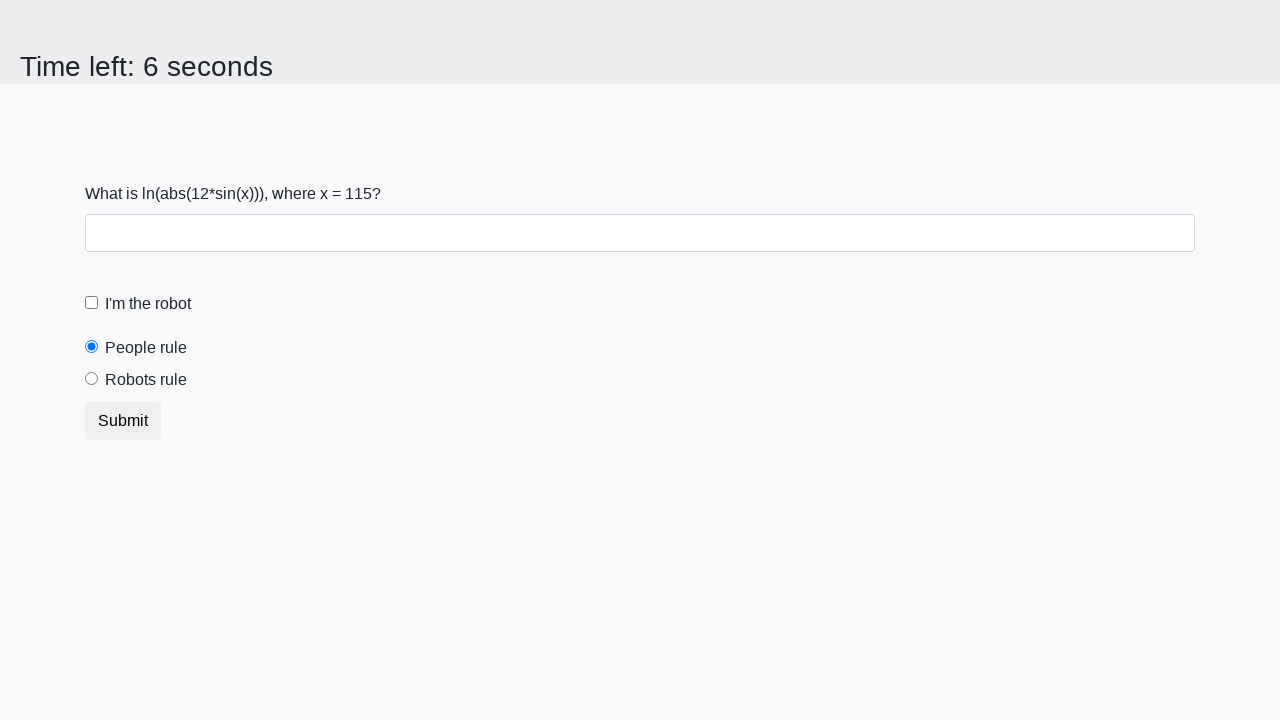

Calculated the result using the mathematical function
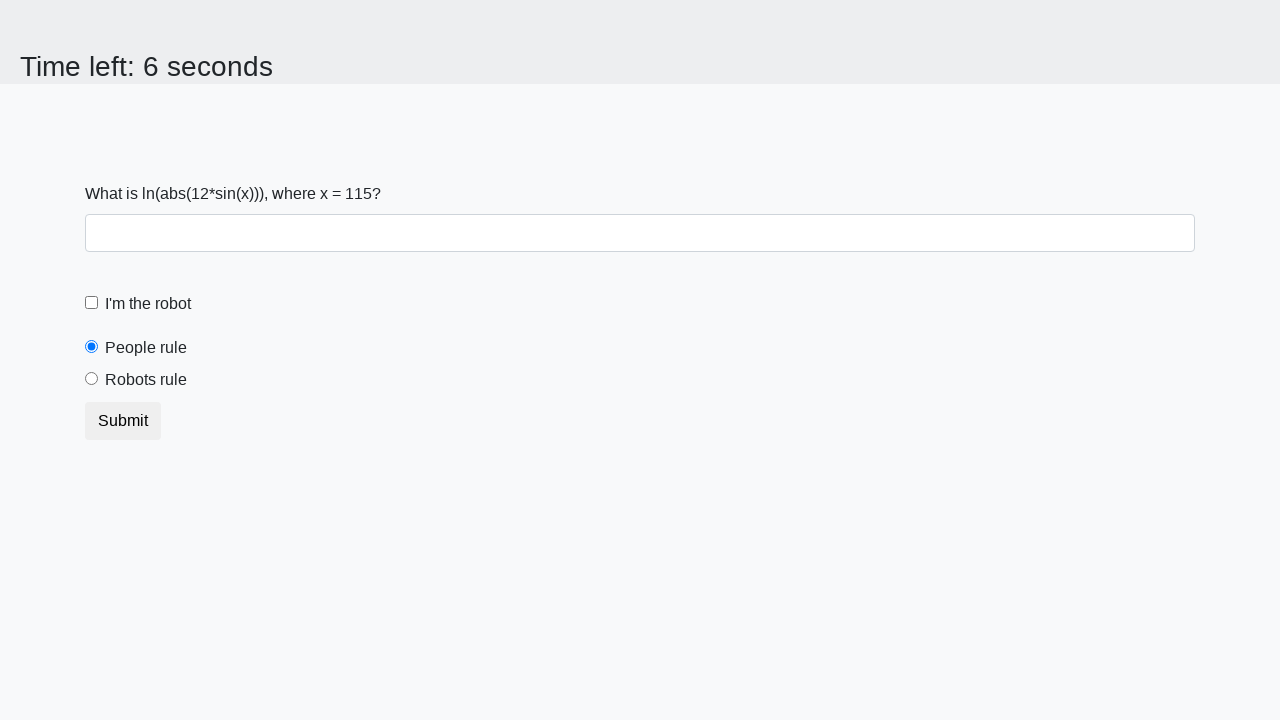

Filled the answer field with the calculated value on #answer
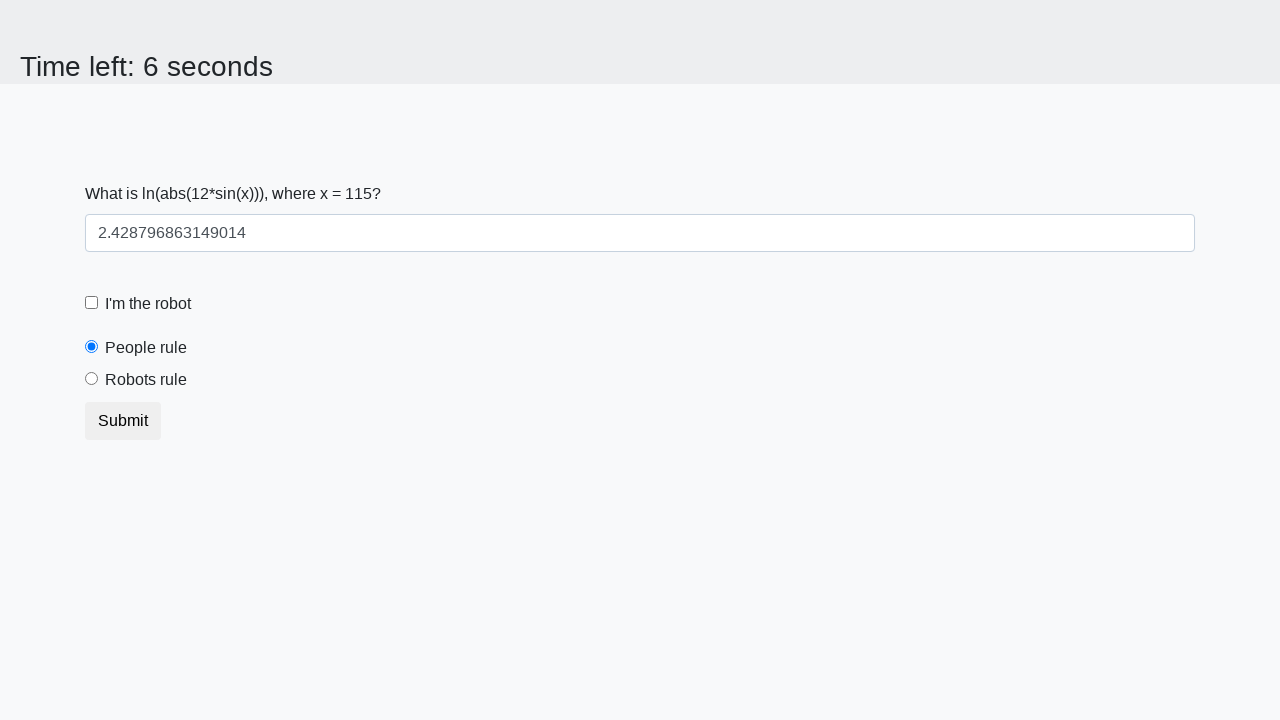

Clicked the 'I'm the robot' checkbox at (92, 303) on #robotCheckbox
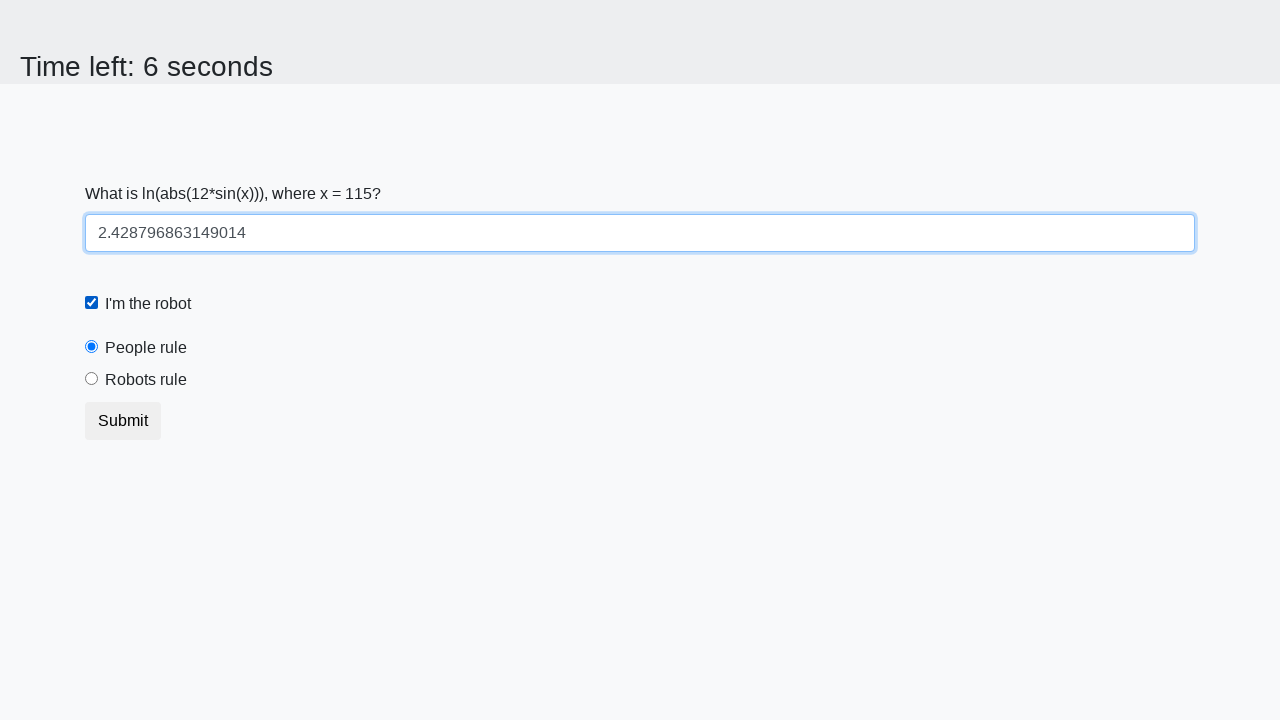

Selected the 'Robots rule!' radio button at (92, 379) on #robotsRule
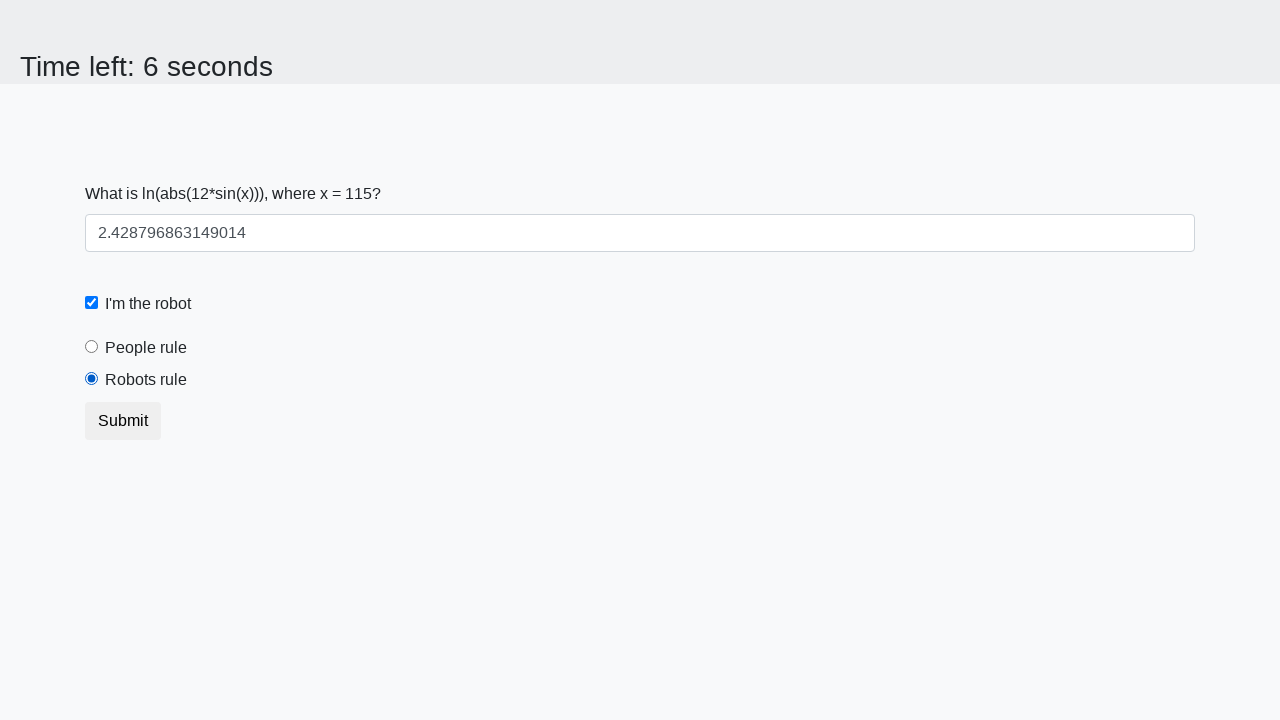

Clicked the submit button at (123, 421) on button.btn
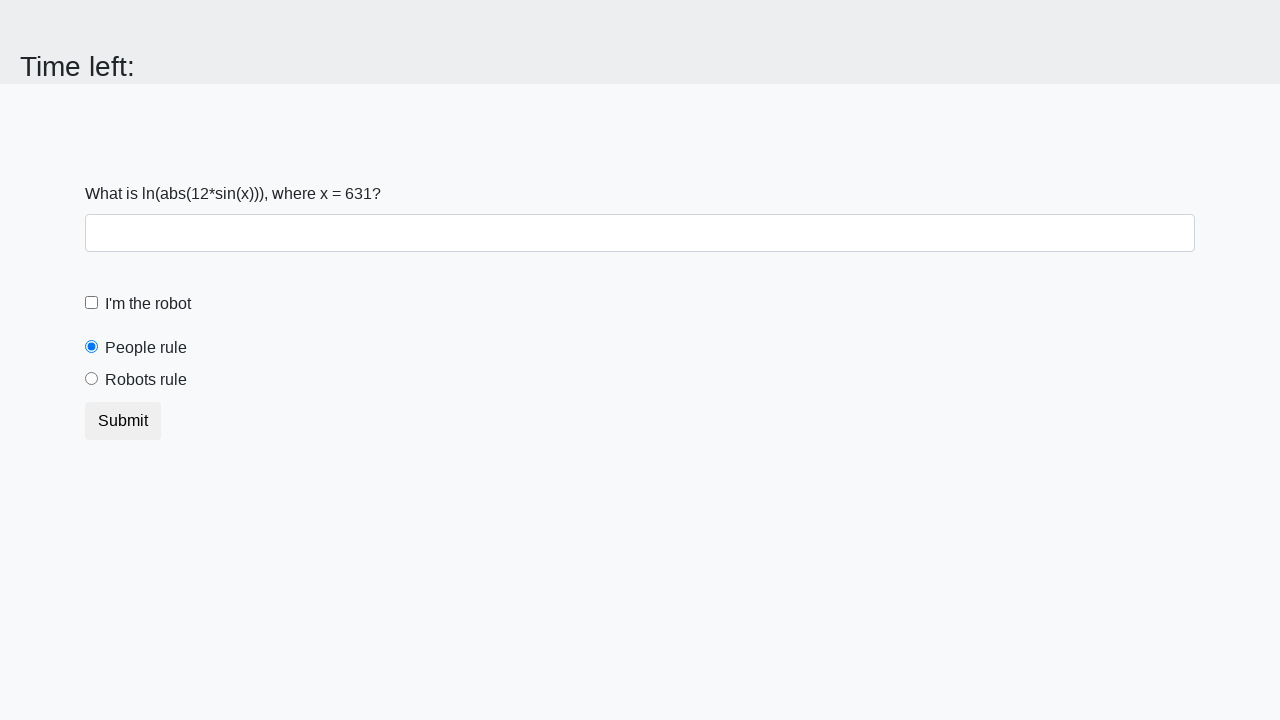

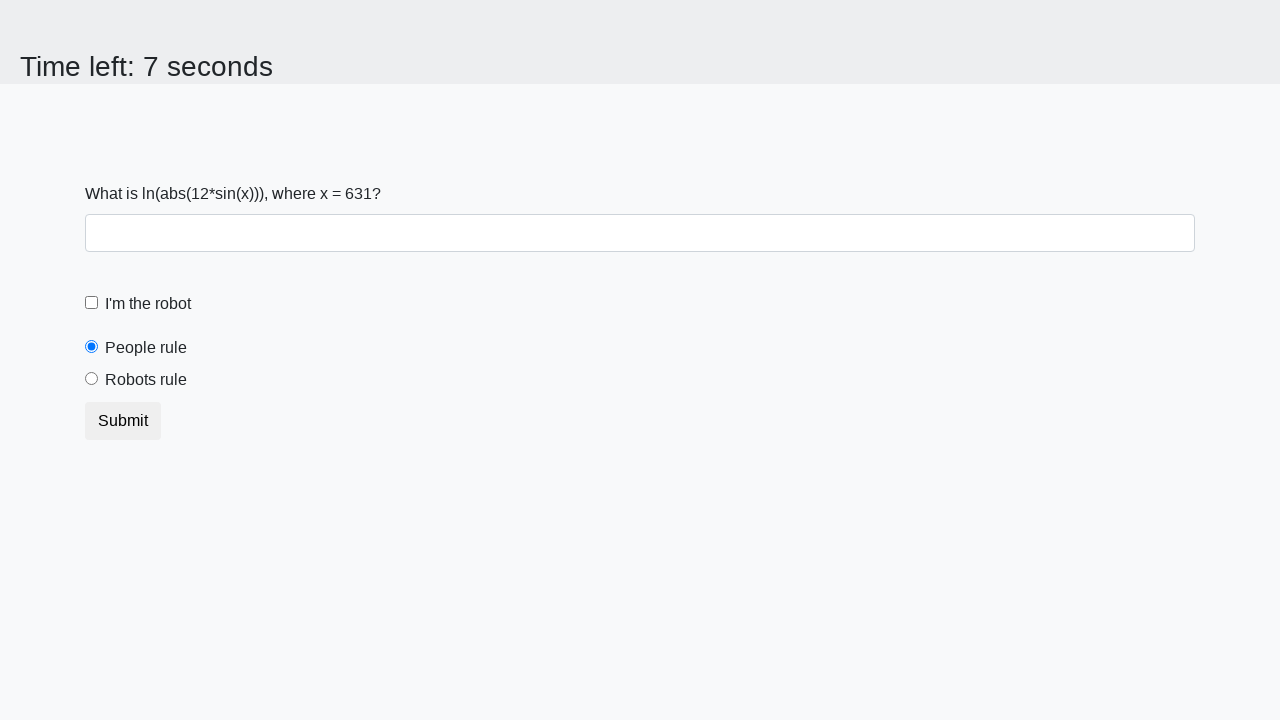